Tests JavaScript alert handling by clicking a button and accepting the alert dialog

Starting URL: https://www.lambdatest.com/selenium-playground/javascript-alert-box-demo

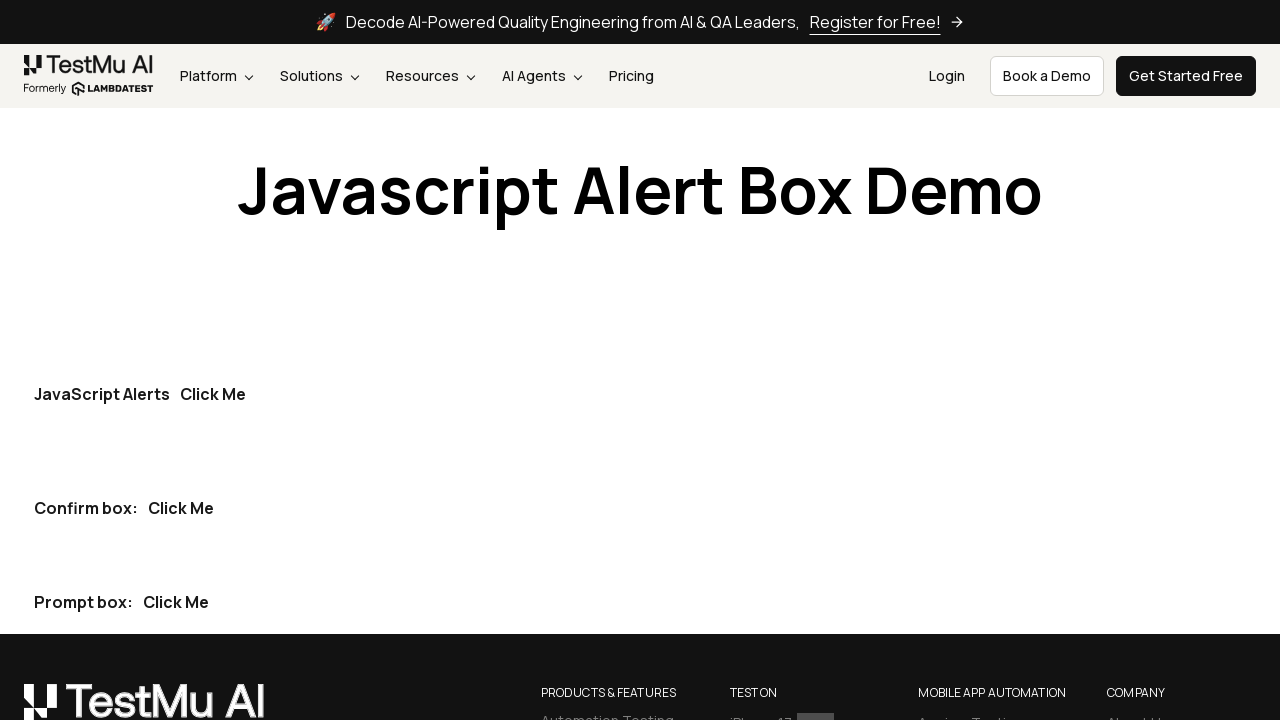

Set up dialog handler to automatically accept alerts
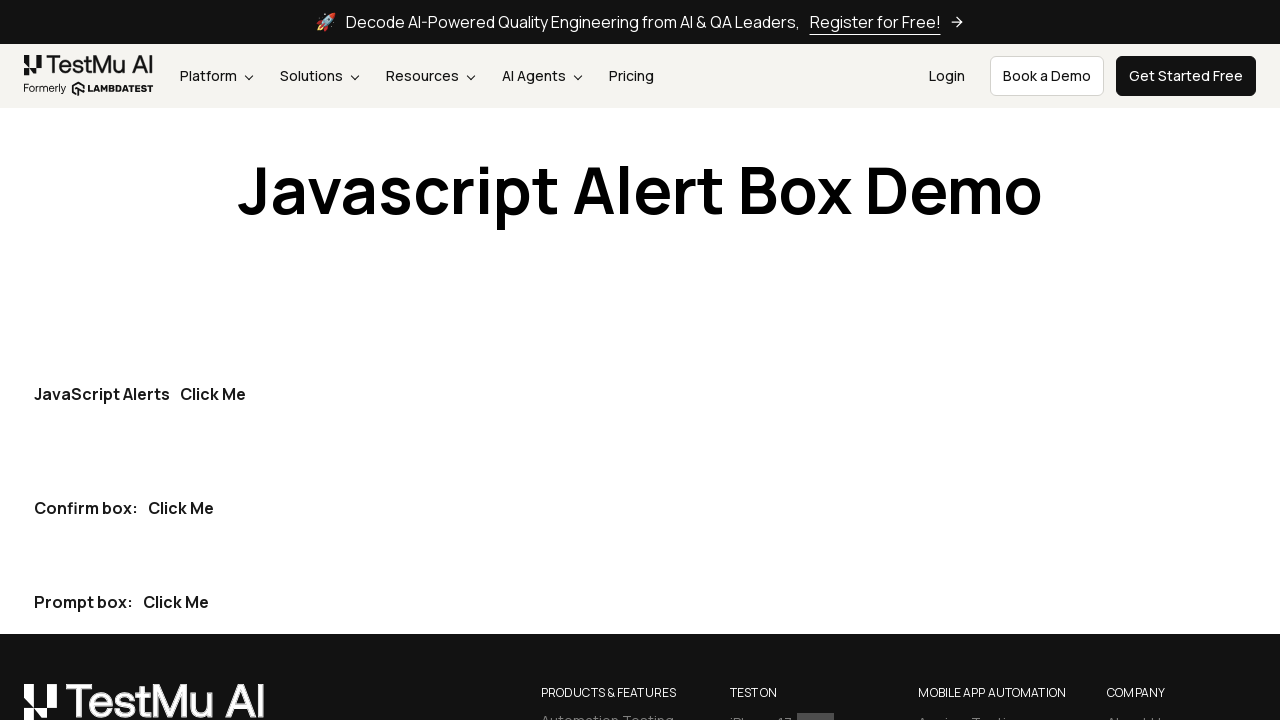

Clicked first 'Click Me' button to trigger JavaScript alert at (213, 394) on (//button[text()='Click Me'])[1]
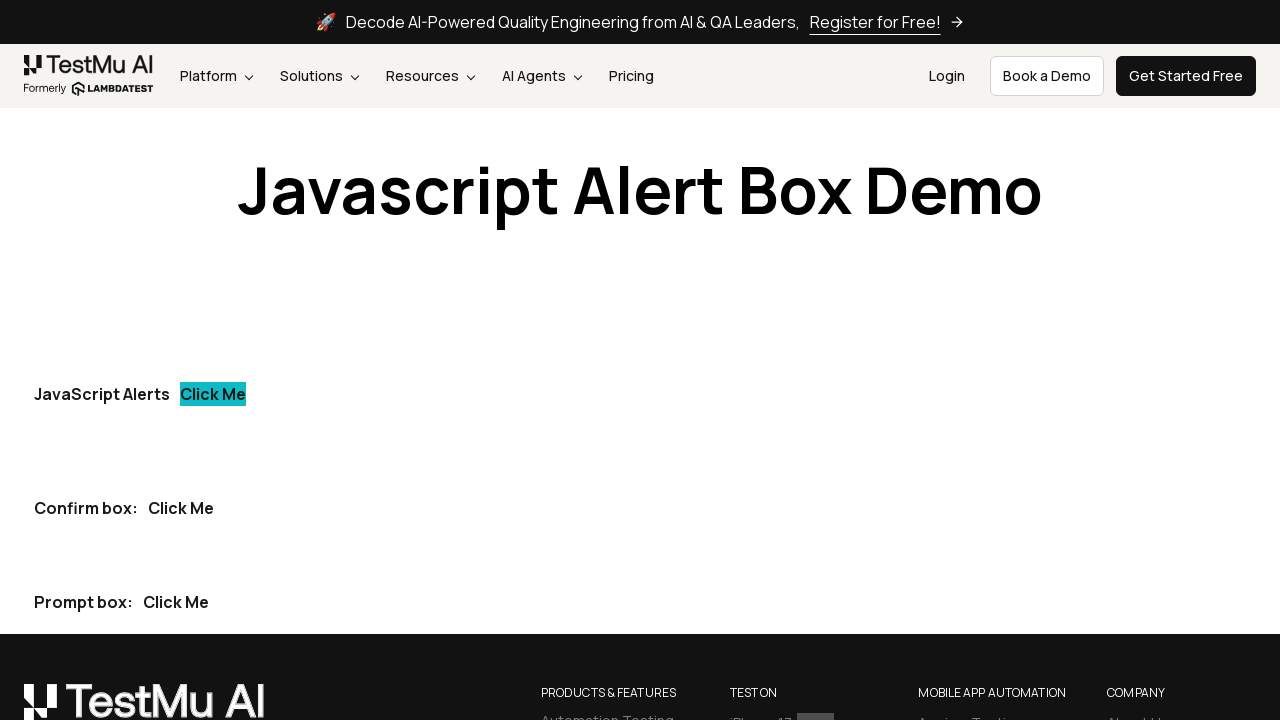

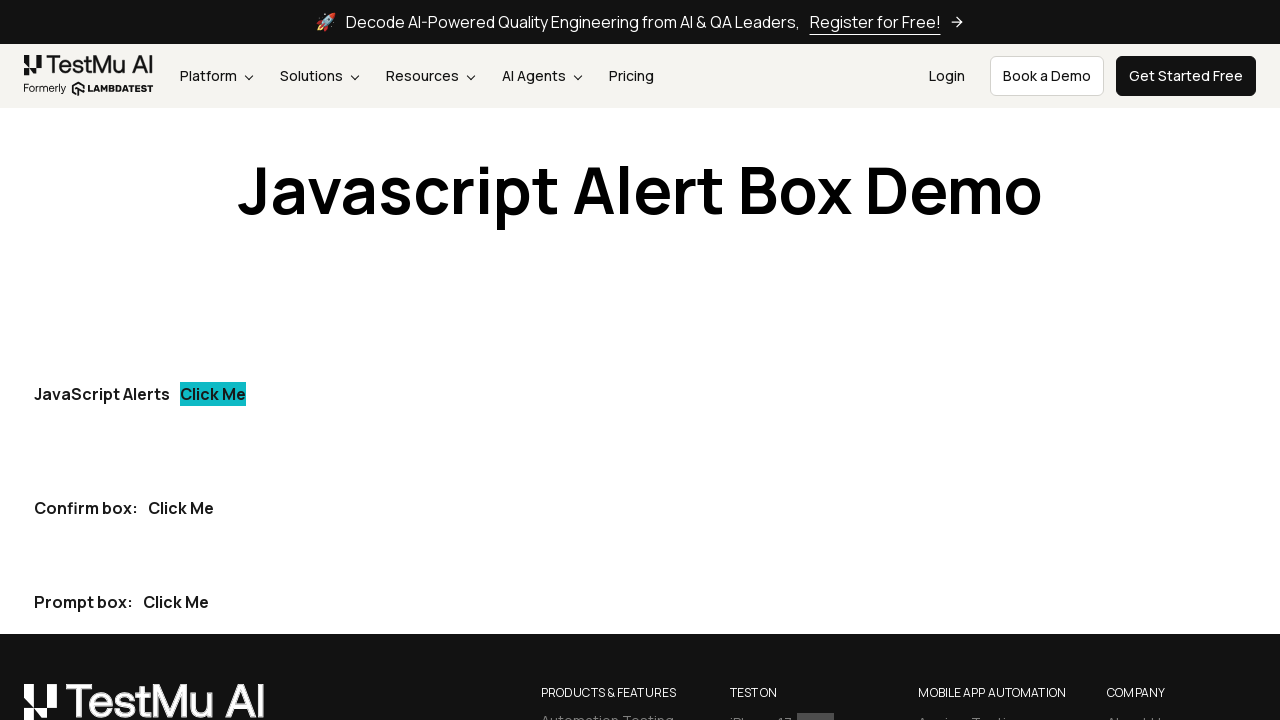